Tests the free online trial registration form by filling in first name, last name, email, and company fields

Starting URL: https://www.actitime.com/free-online-trial

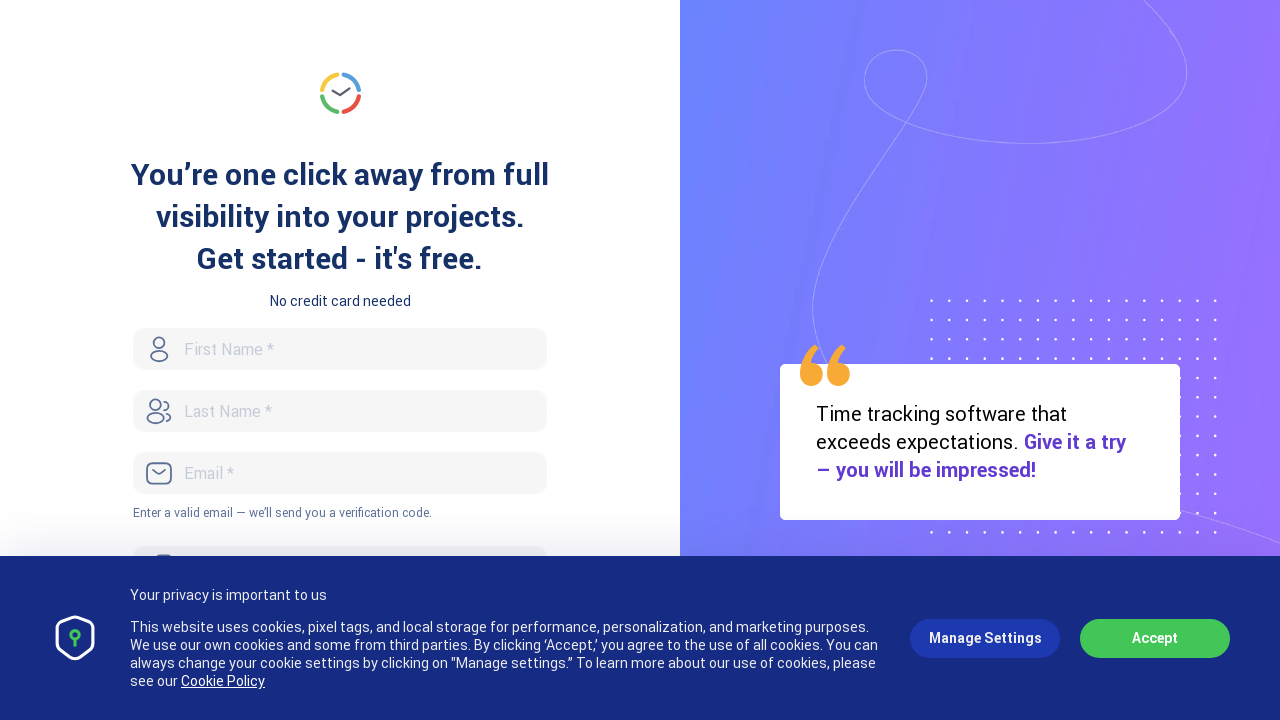

Filled first name field with 'Marcus' on #FirstName
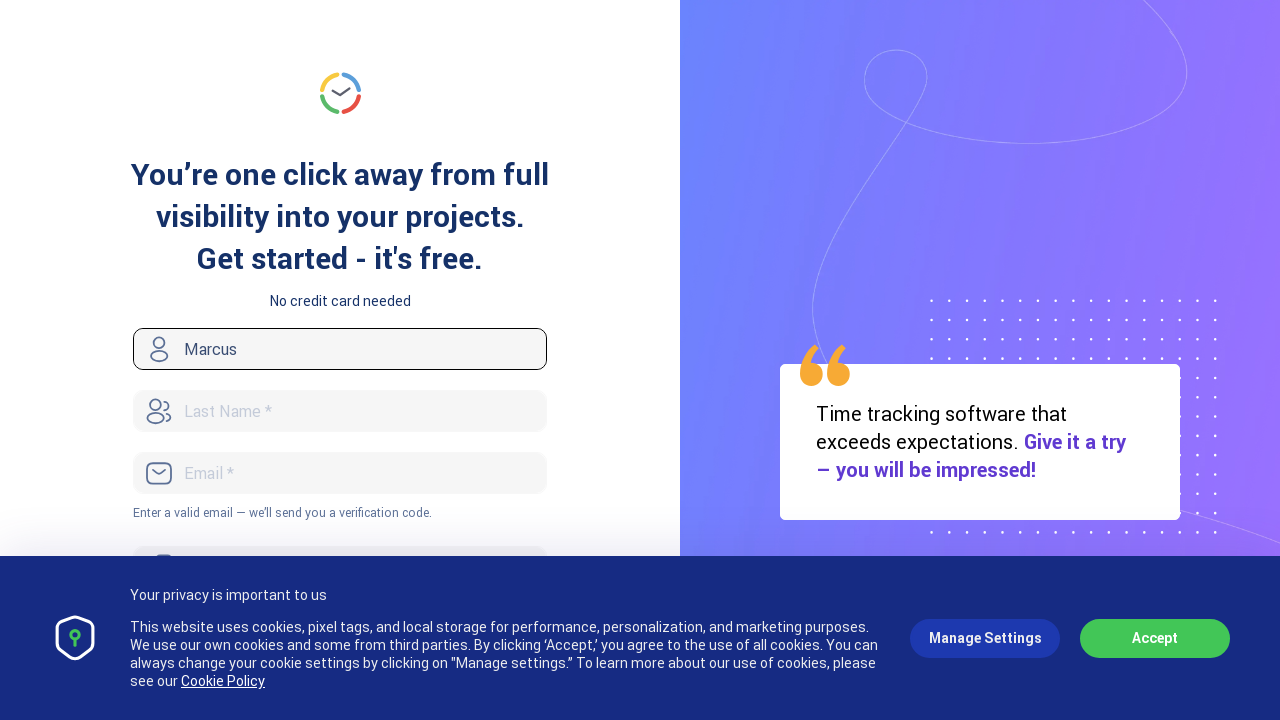

Filled last name field with 'Thompson' on #LastName
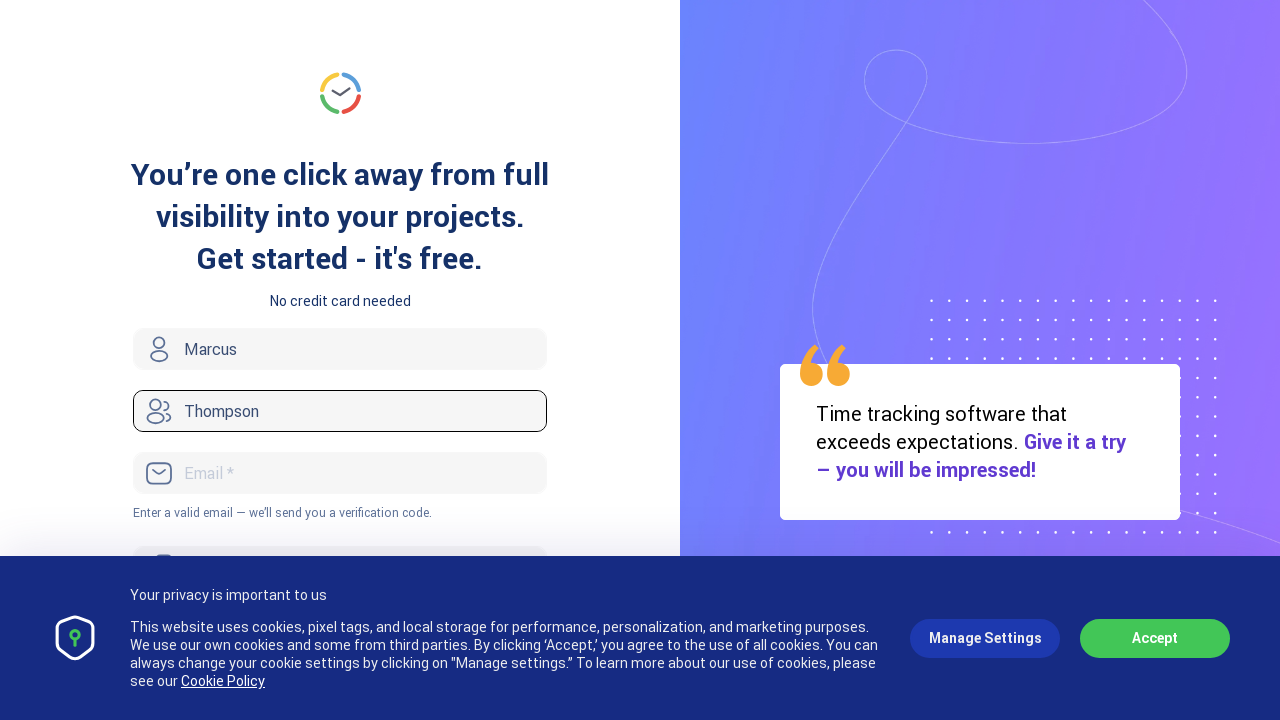

Filled email field with 'marcus.thompson@testmail.com' on #Email
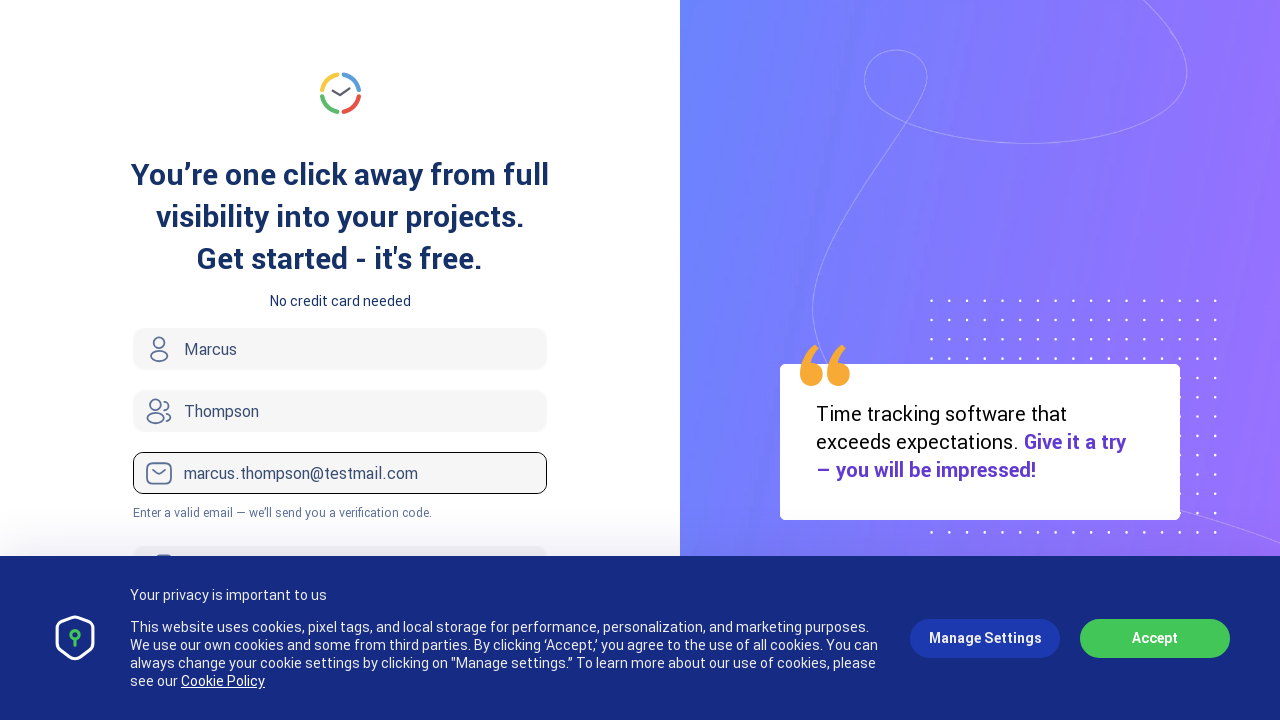

Filled company field with 'TechCorp Solutions' on #Company
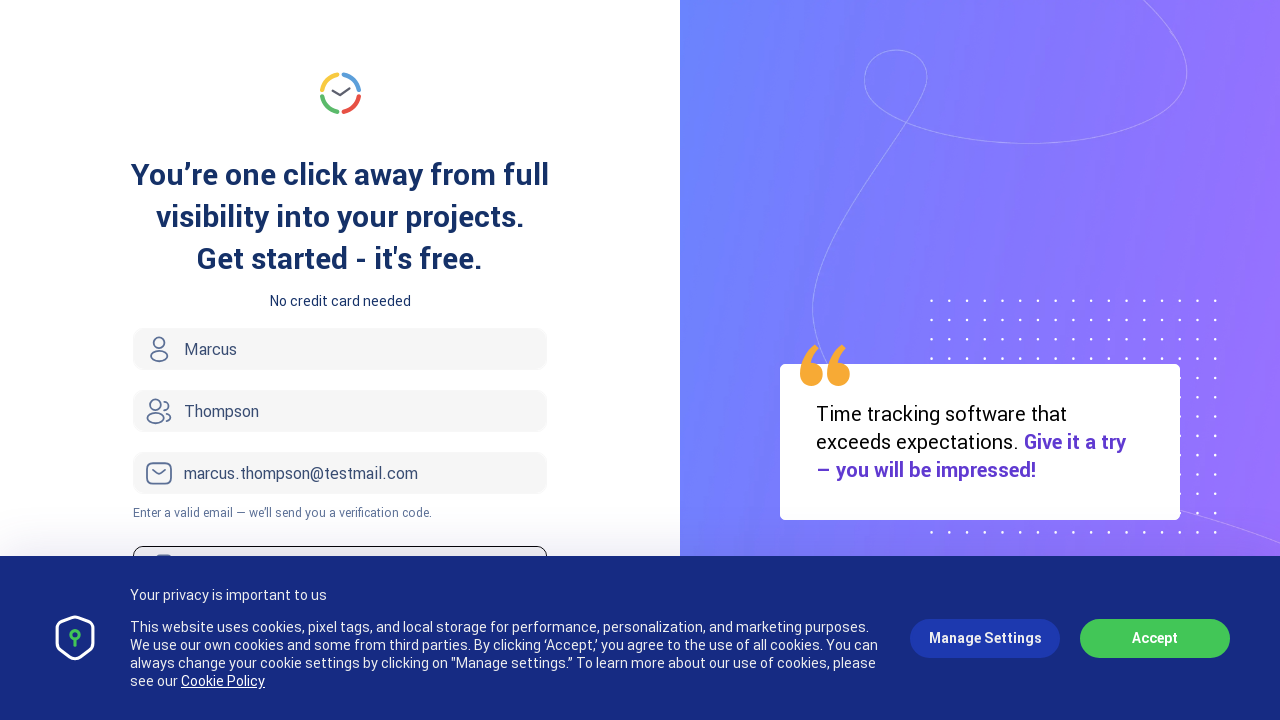

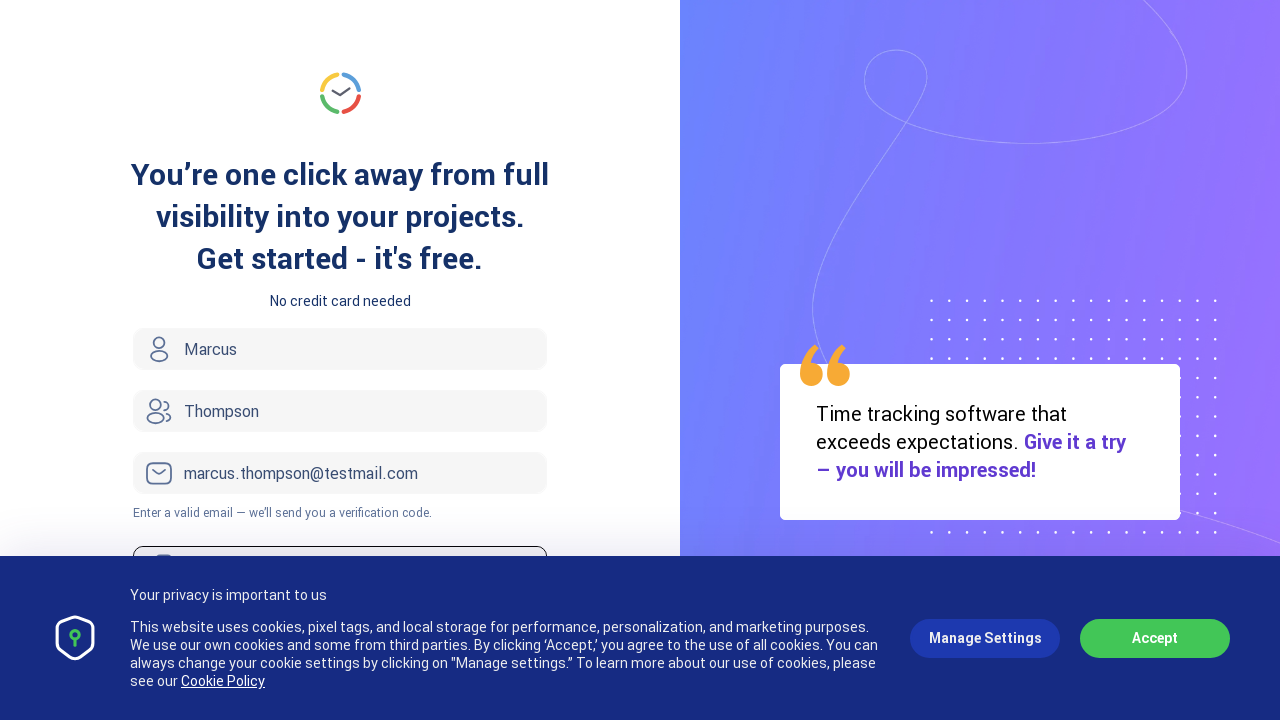